Tests that ID fields only accept numeric values by entering integers and decimals

Starting URL: https://danieljairton.github.io/Projetos%20SENAI/Almoxarifado/Almoxarifado-main/index.html

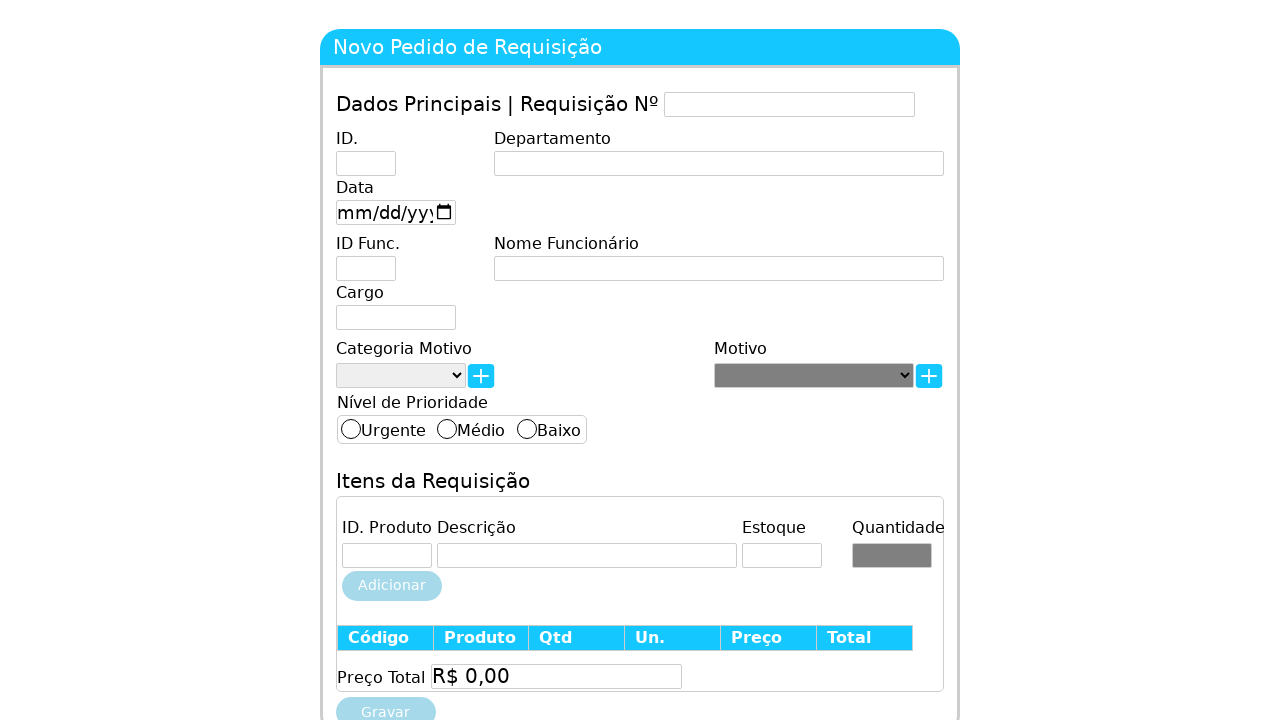

Clicked on department ID field at (366, 163) on #idDepartamento
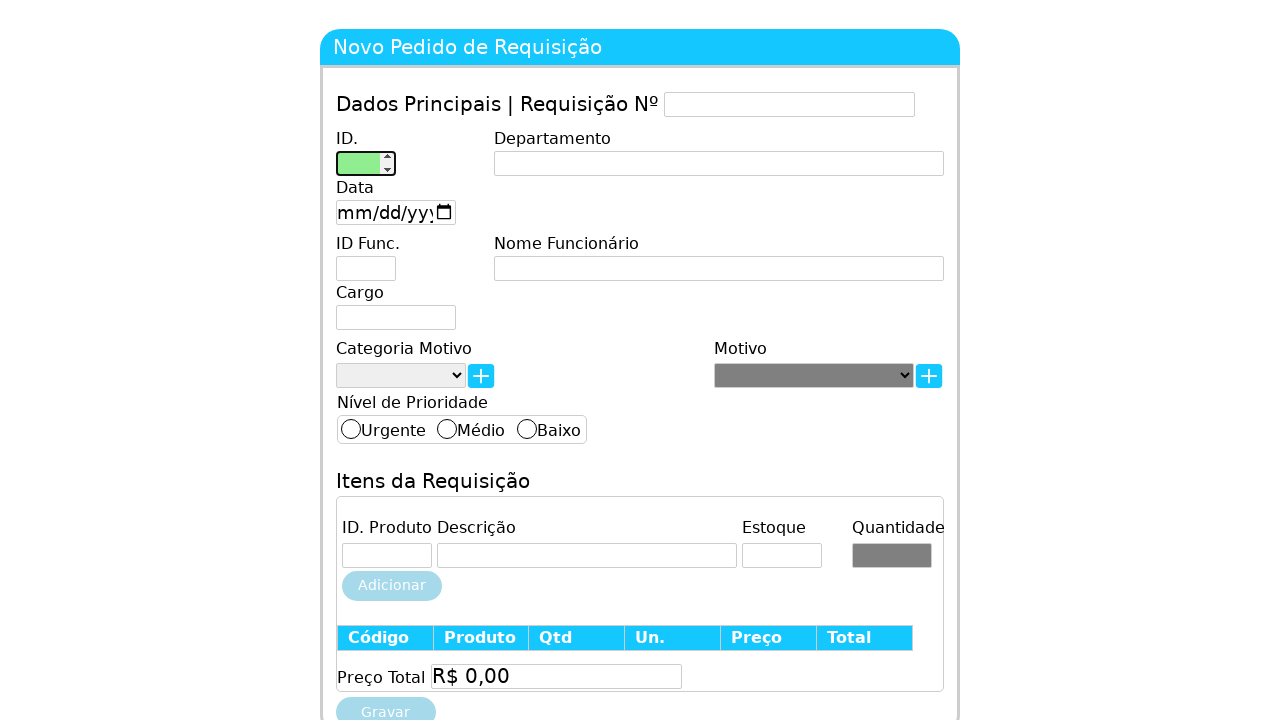

Entered integer value '1' in department ID field on #idDepartamento
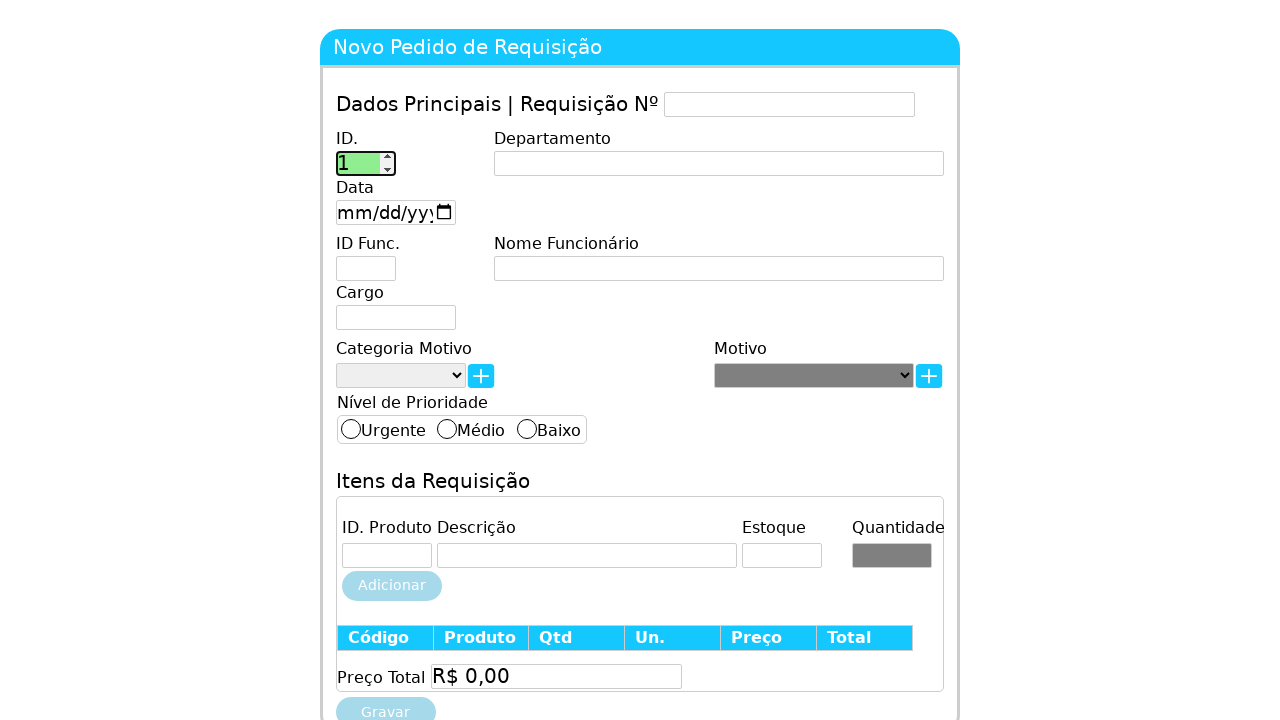

Cleared the department ID field on #idDepartamento
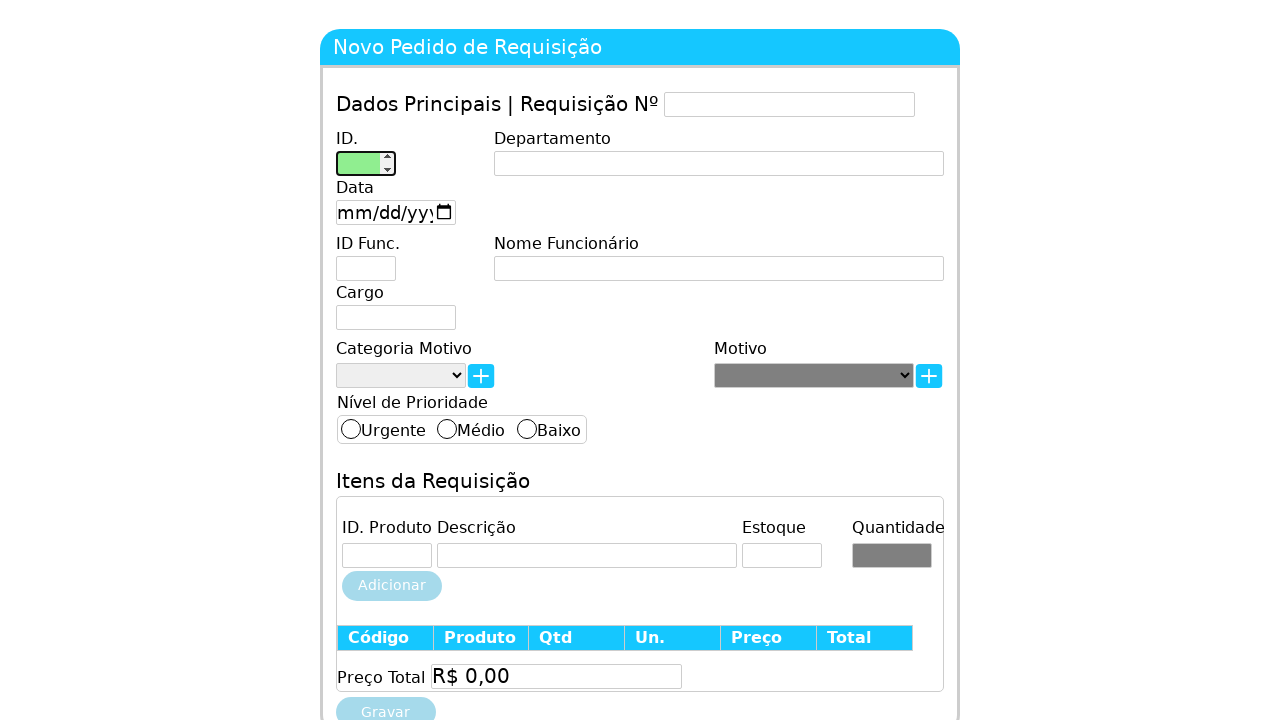

Clicked on content area at (640, 176) on .camposPrincipaisLinha1
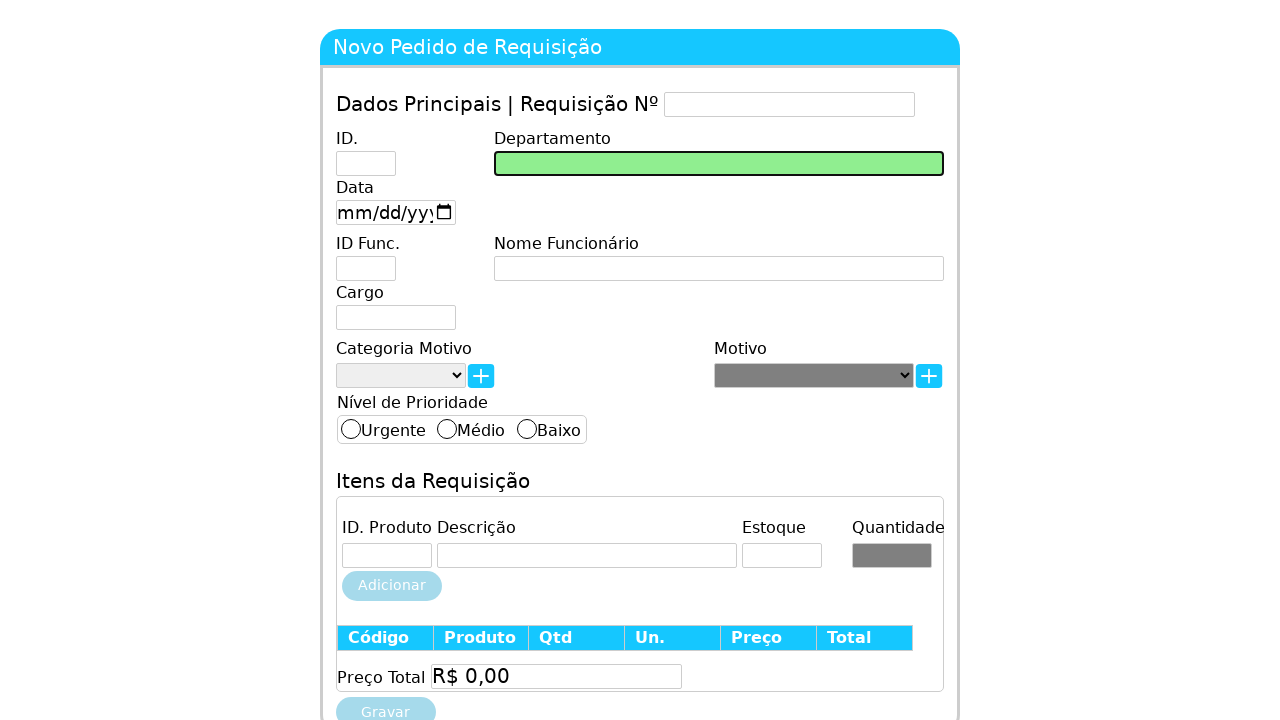

Clicked on department ID field (1st time) at (366, 163) on #idDepartamento
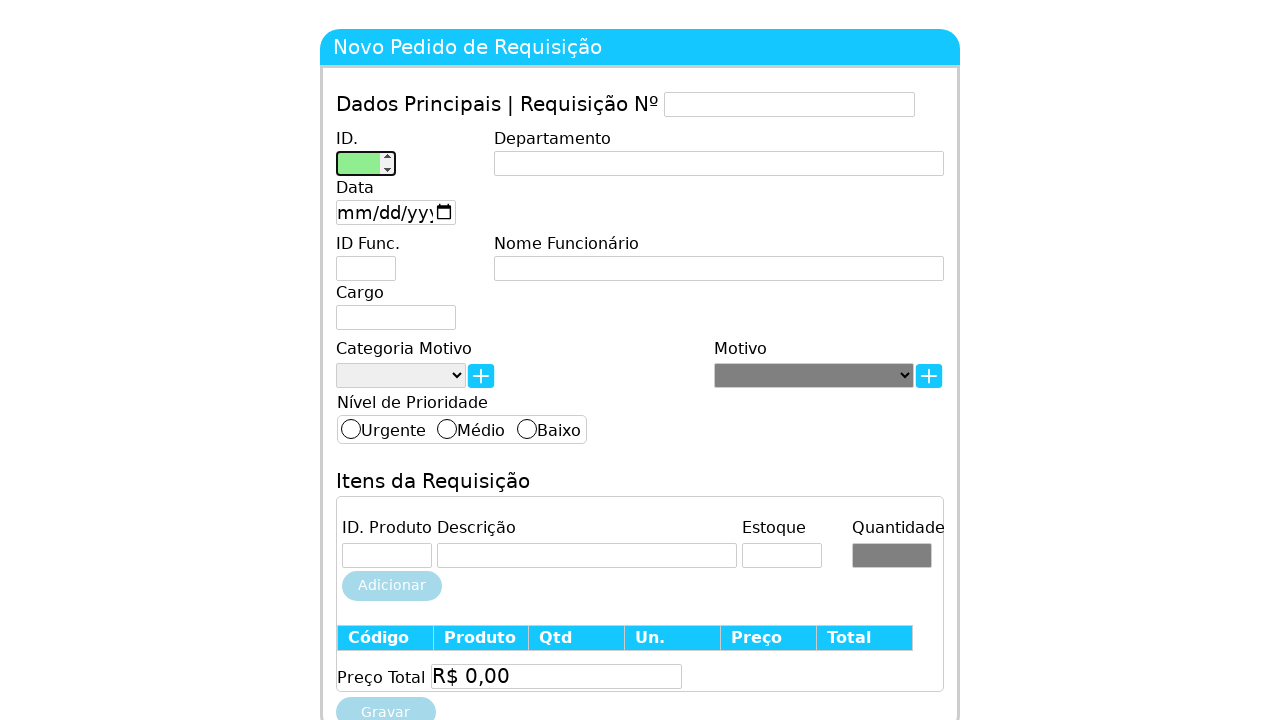

Clicked on department ID field (2nd time) at (366, 163) on #idDepartamento
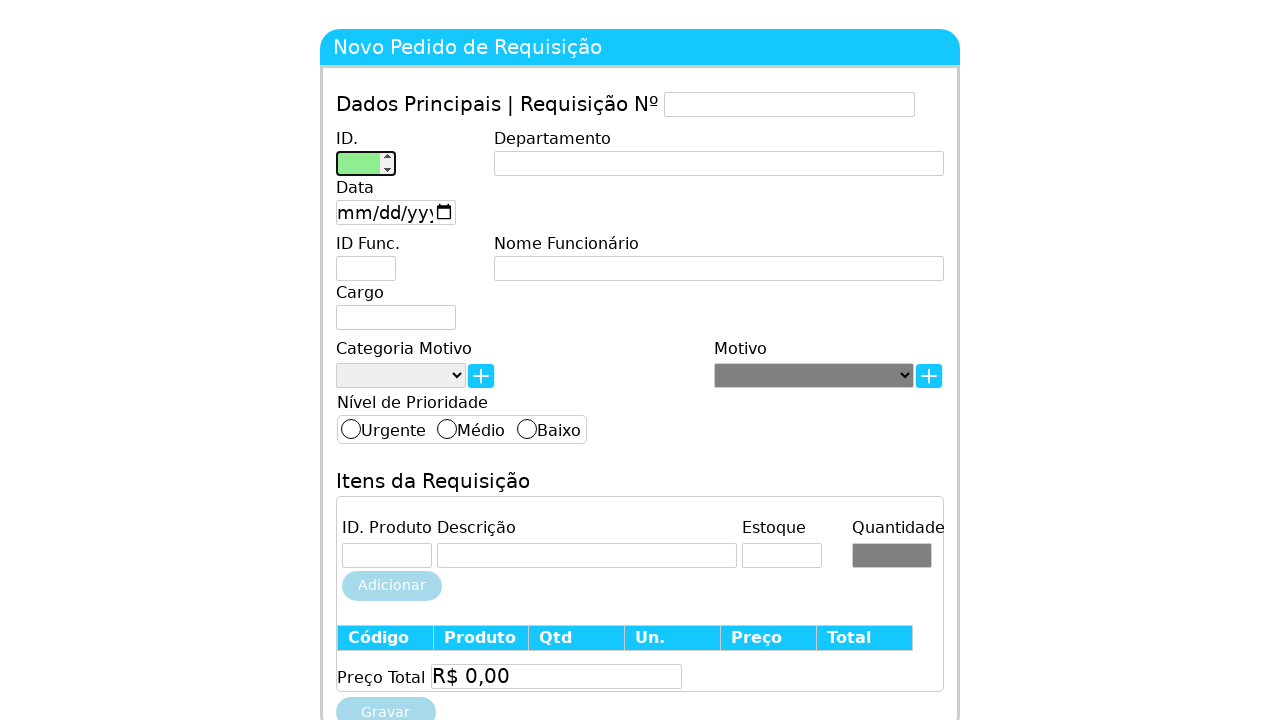

Clicked on department ID field (3rd time) at (366, 163) on #idDepartamento
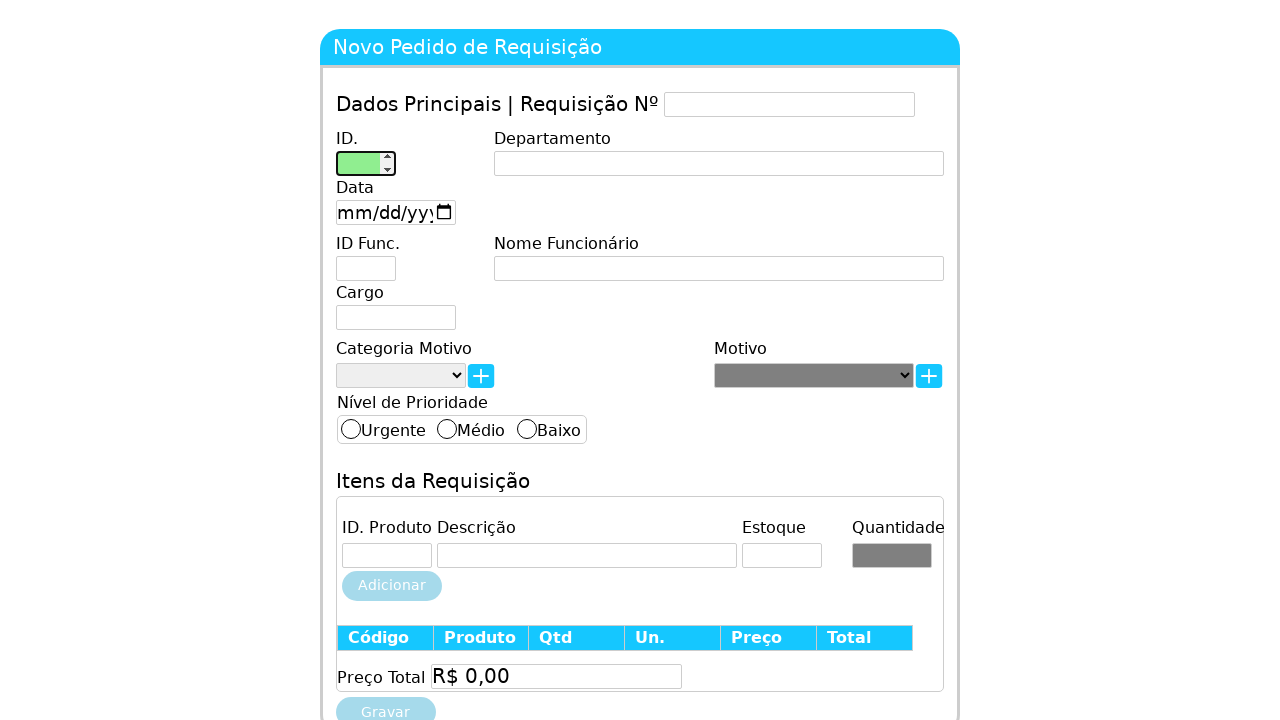

Clicked on department ID field (4th time) at (366, 163) on #idDepartamento
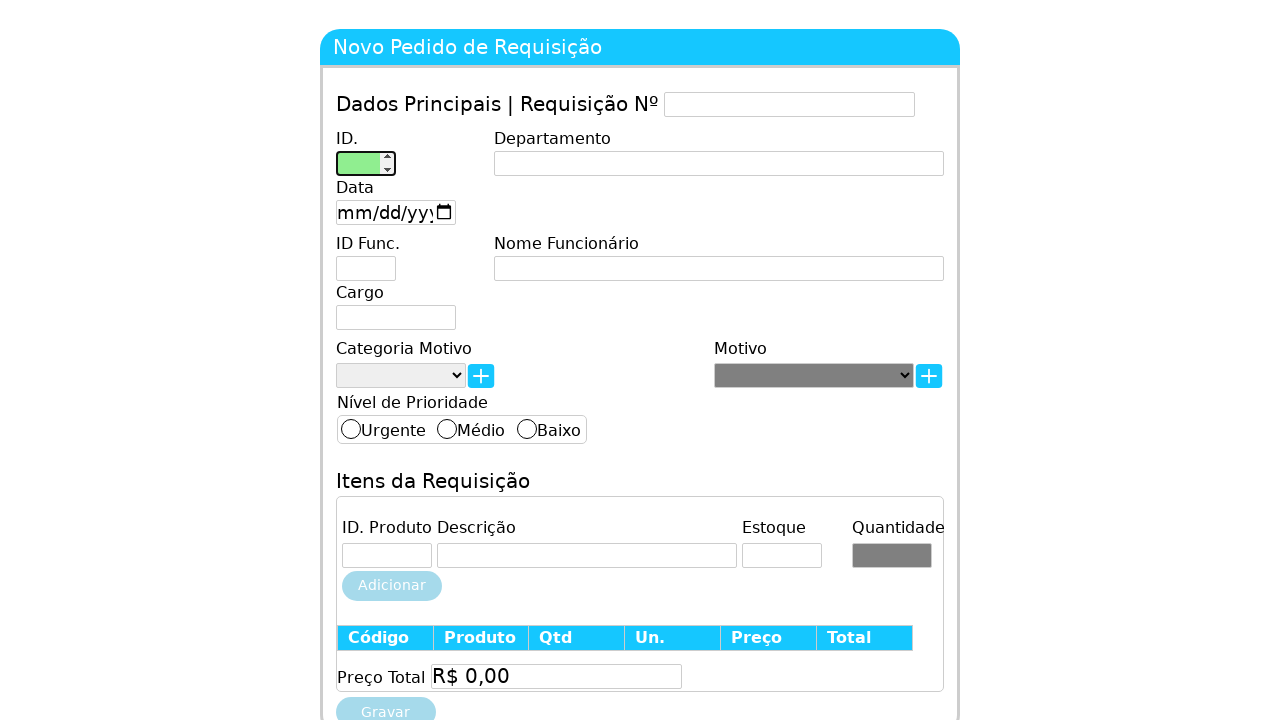

Clicked on department ID field (5th time) at (366, 163) on #idDepartamento
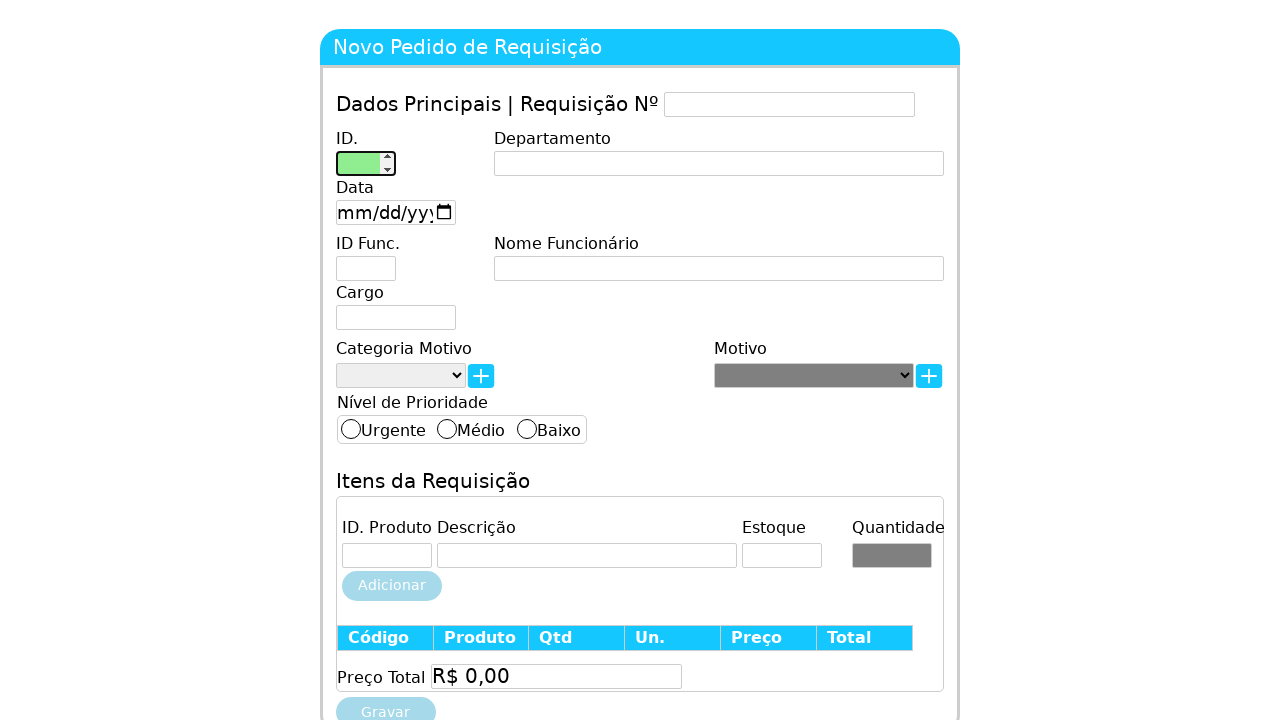

Entered decimal value '2.7' in department ID field on #idDepartamento
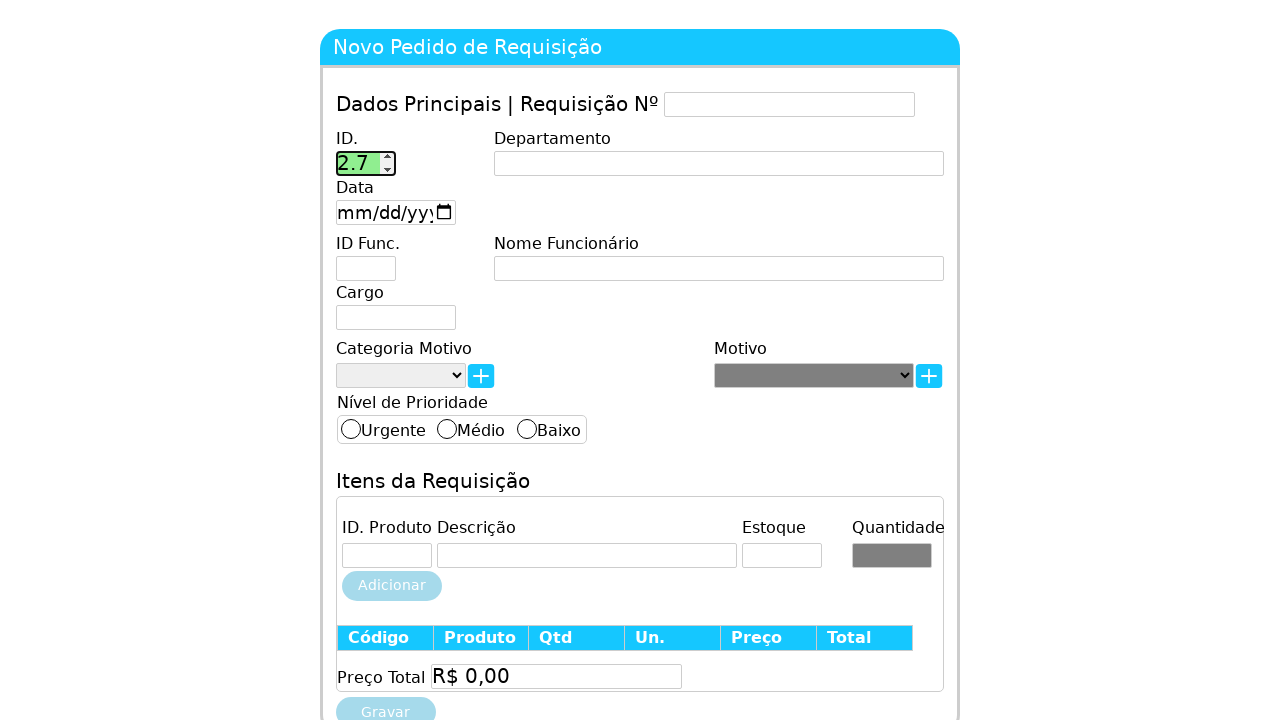

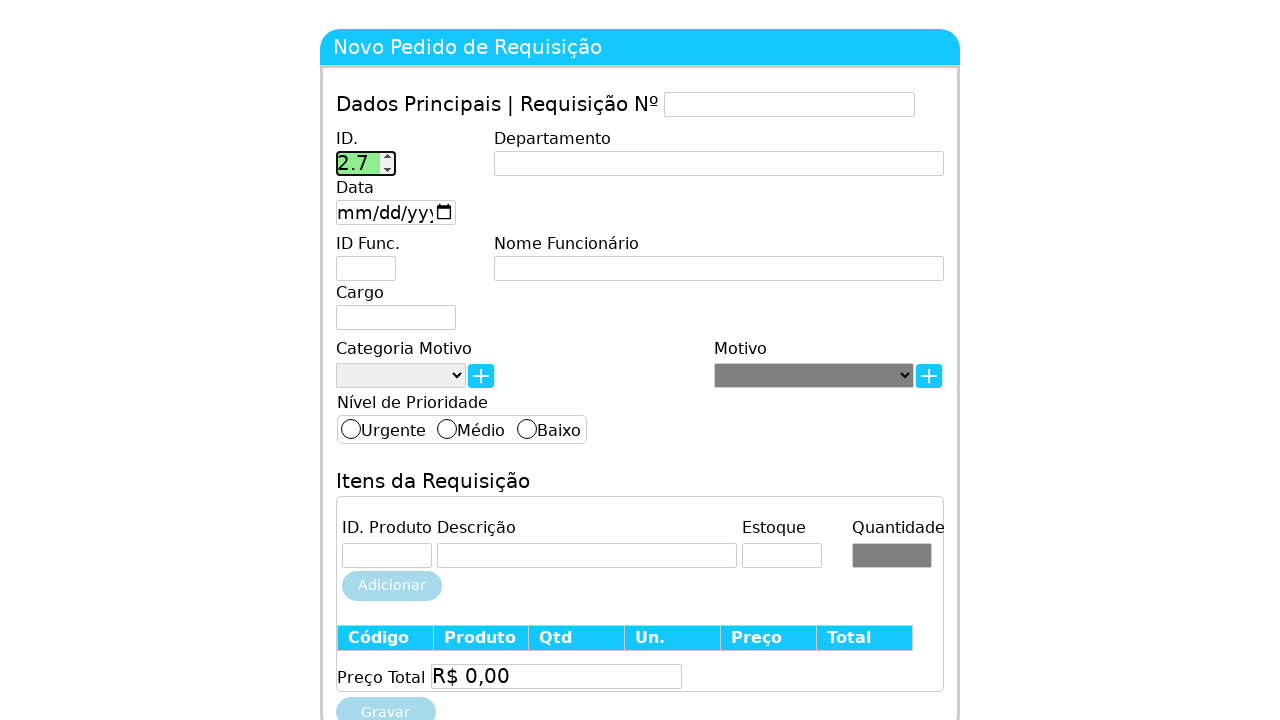